Navigates to the Dream11 fantasy cricket website and waits for the page to load

Starting URL: http://fantasycricket.dream11.com/IN

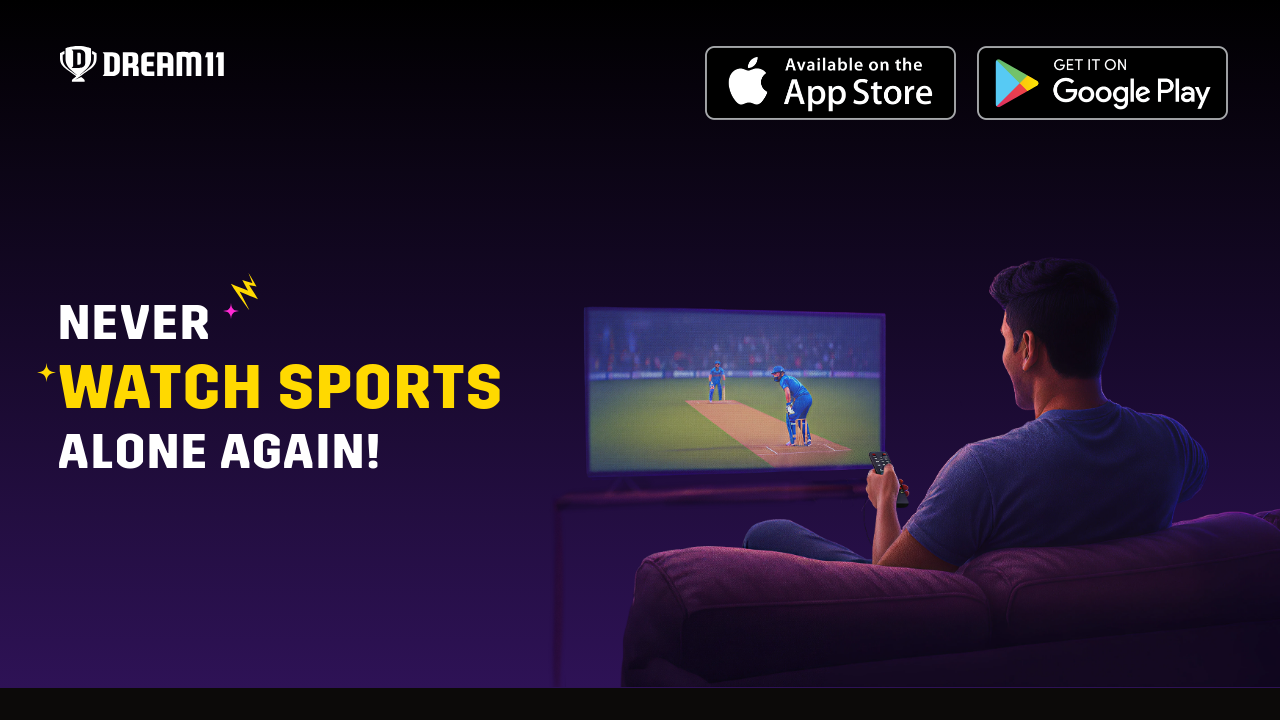

Navigated to Dream11 fantasy cricket website
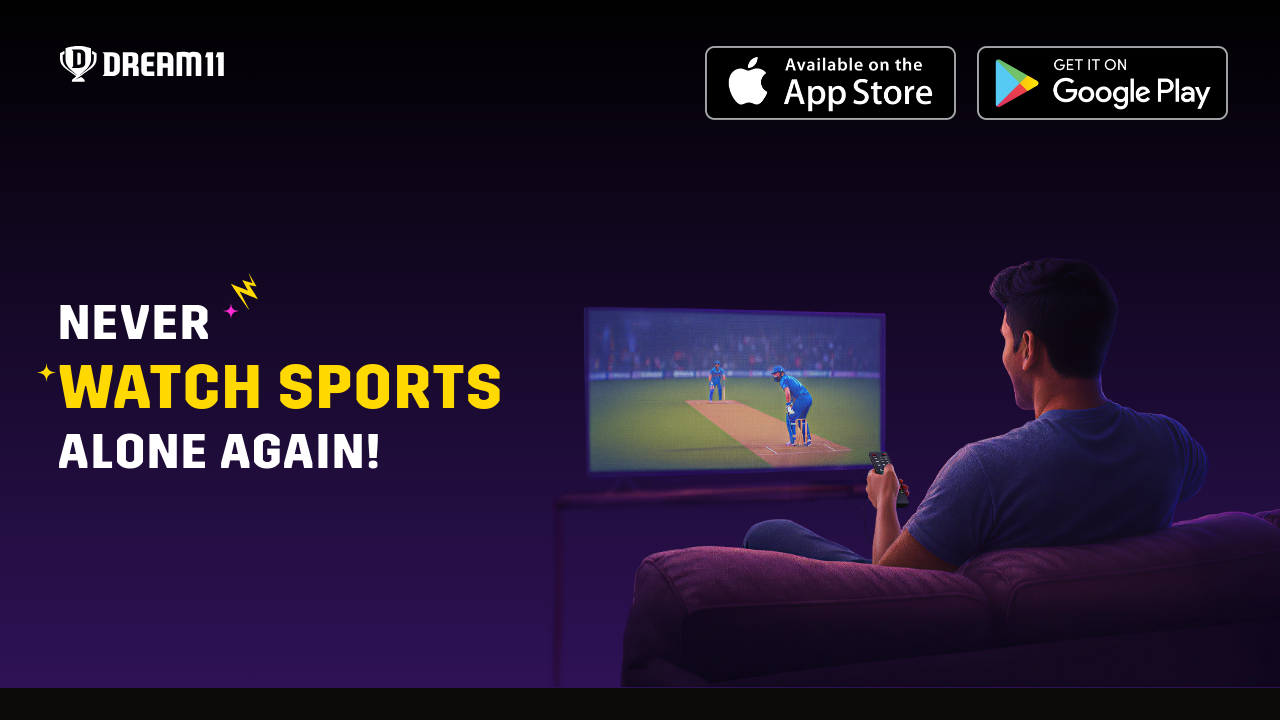

Page DOM content fully loaded
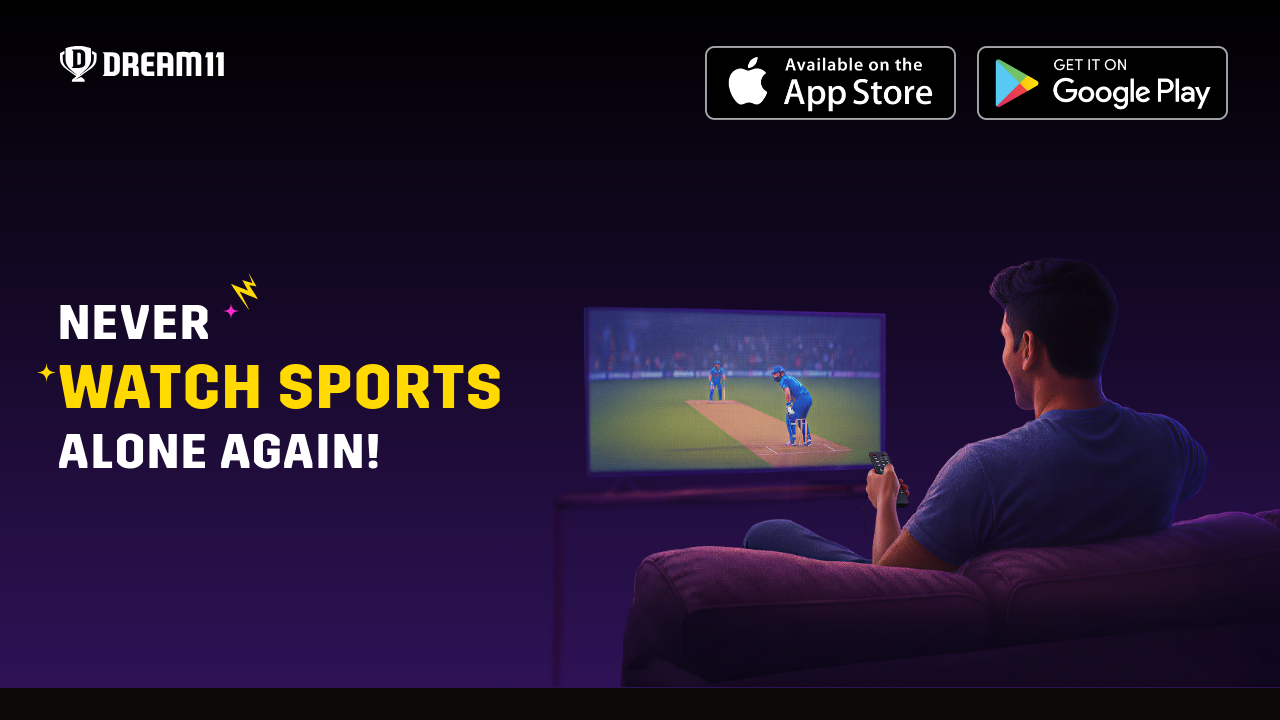

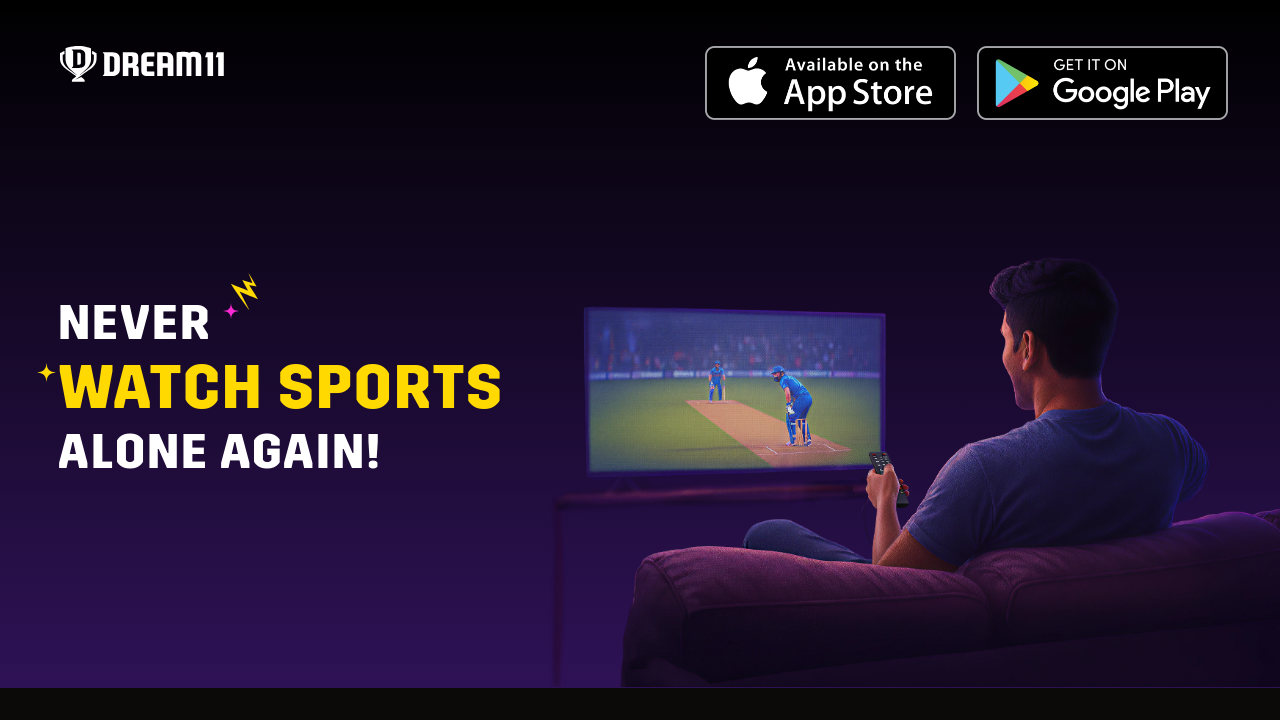